Tests alert handling functionality by navigating to the confirm alert section, triggering an alert, and accepting it

Starting URL: https://demo.automationtesting.in/Alerts.html

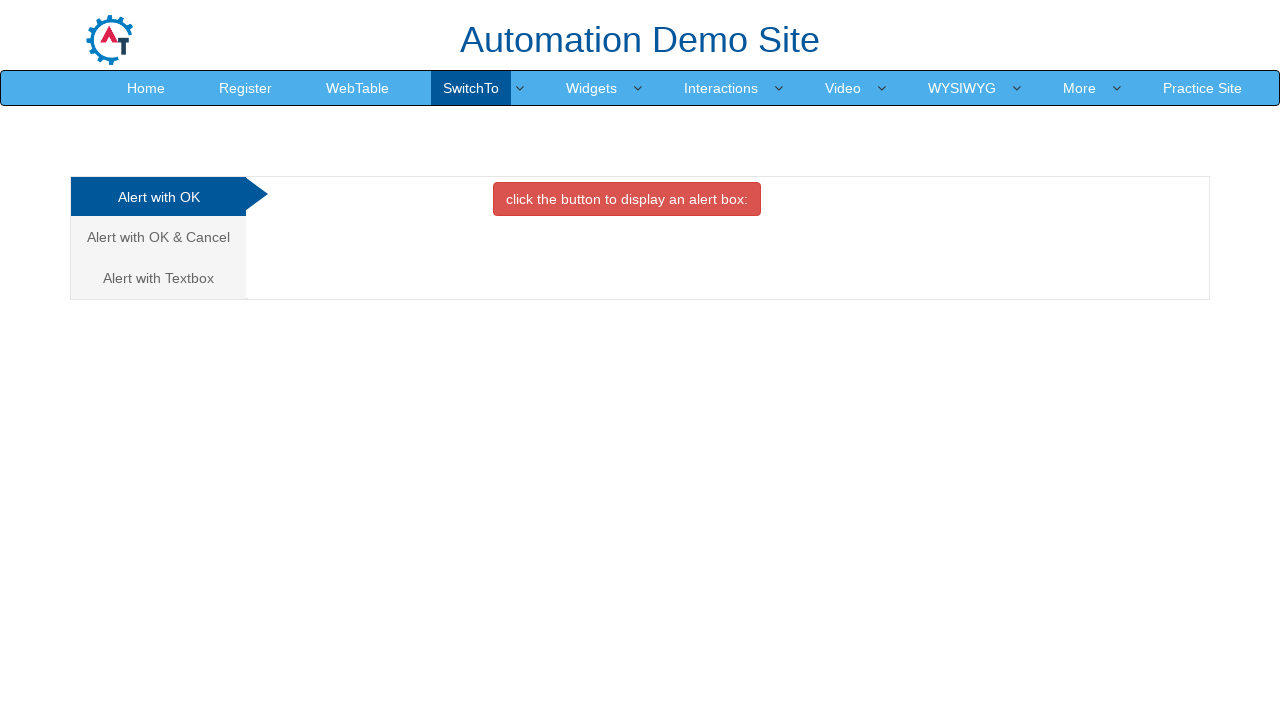

Clicked on 'Alert with OK & Cancel' tab at (158, 237) on xpath=//a[text()='Alert with OK & Cancel ']
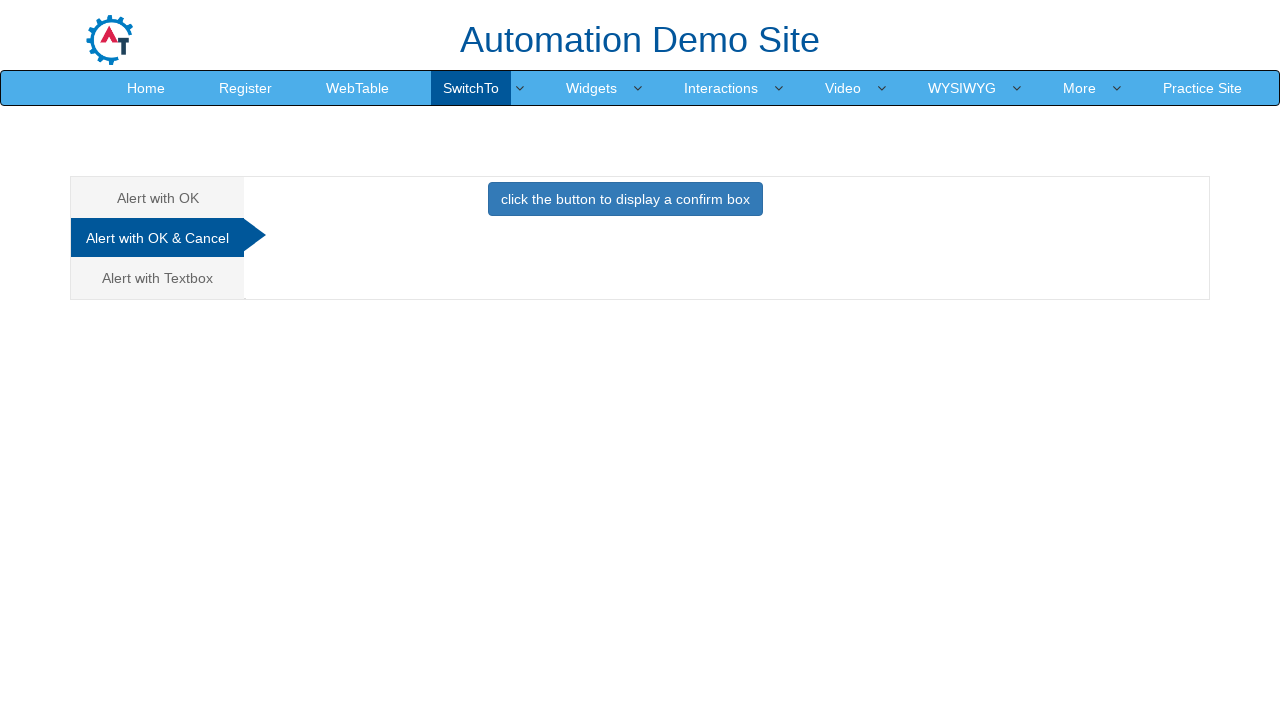

Clicked button to trigger confirm alert at (625, 199) on xpath=//button[@class='btn btn-primary']
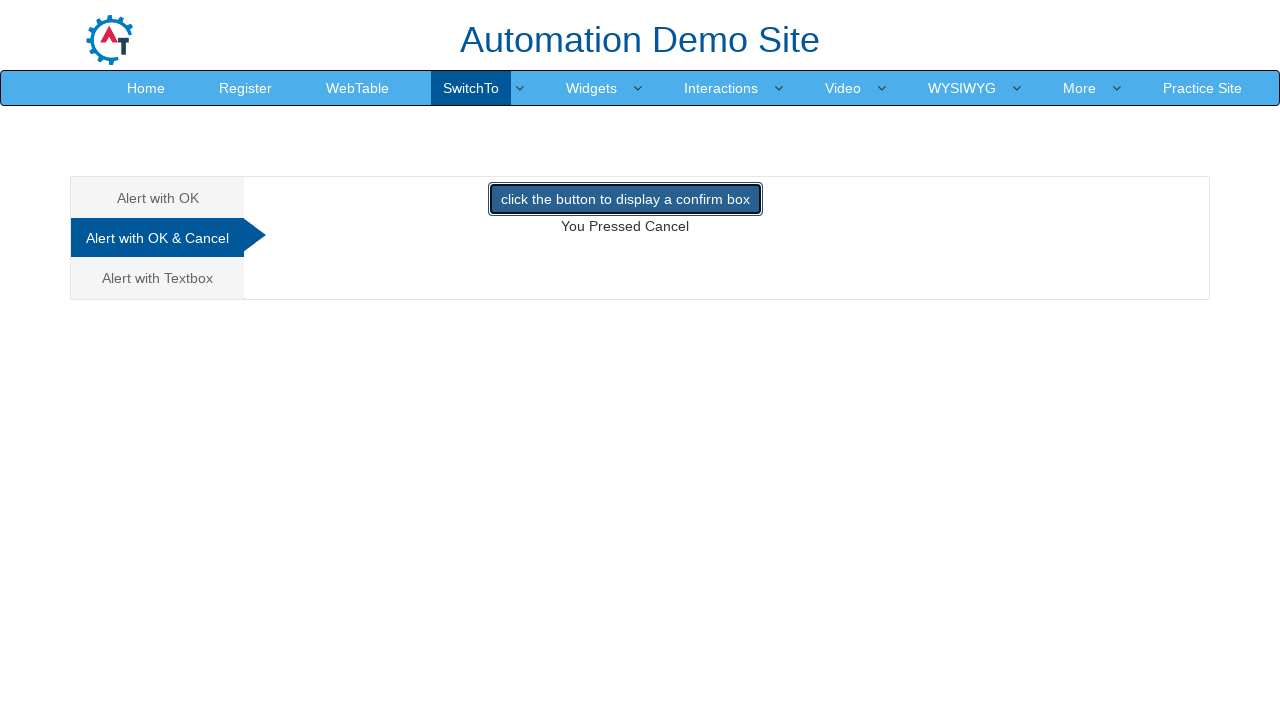

Set up dialog handler to accept alerts
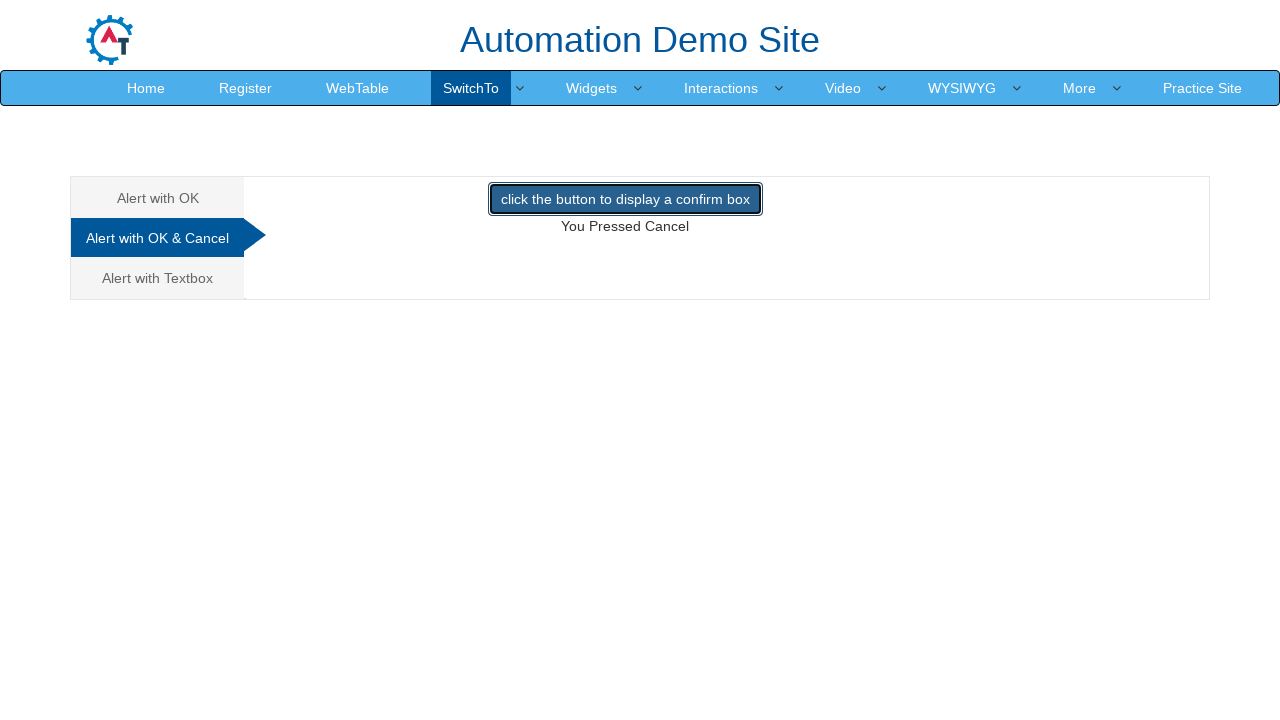

Clicked button again to trigger confirm alert and accepted it at (625, 199) on xpath=//button[@class='btn btn-primary']
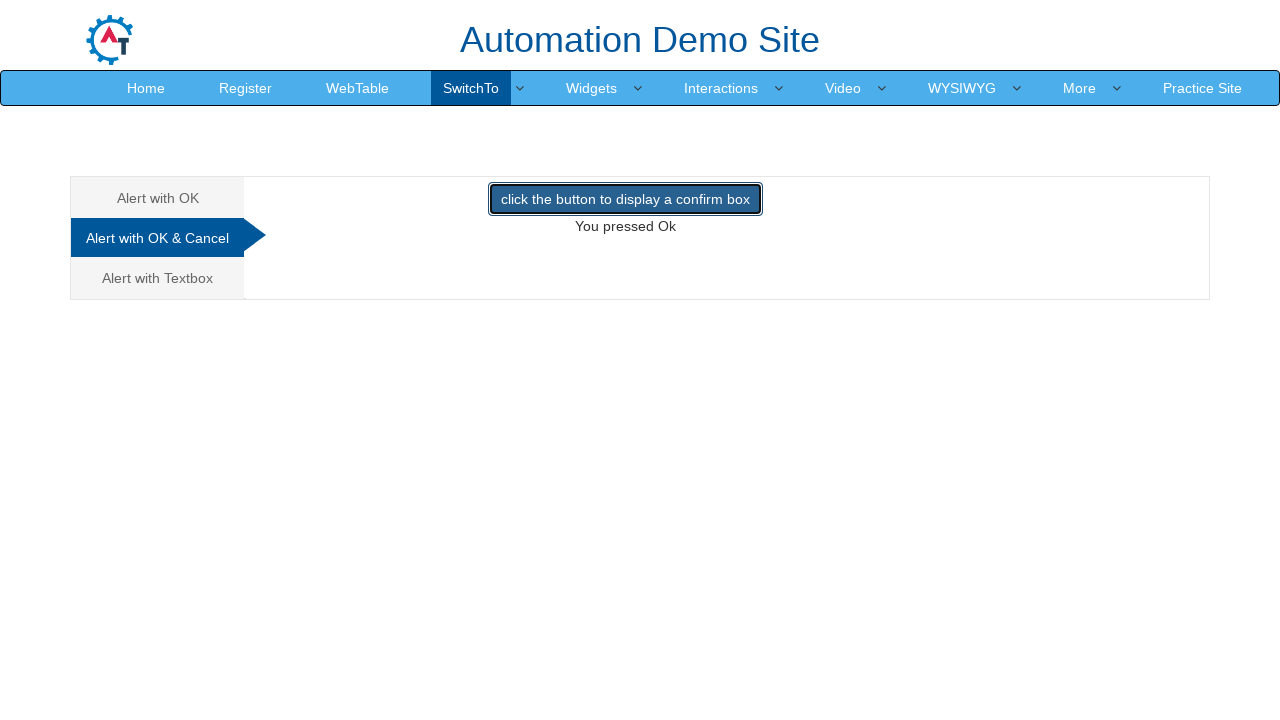

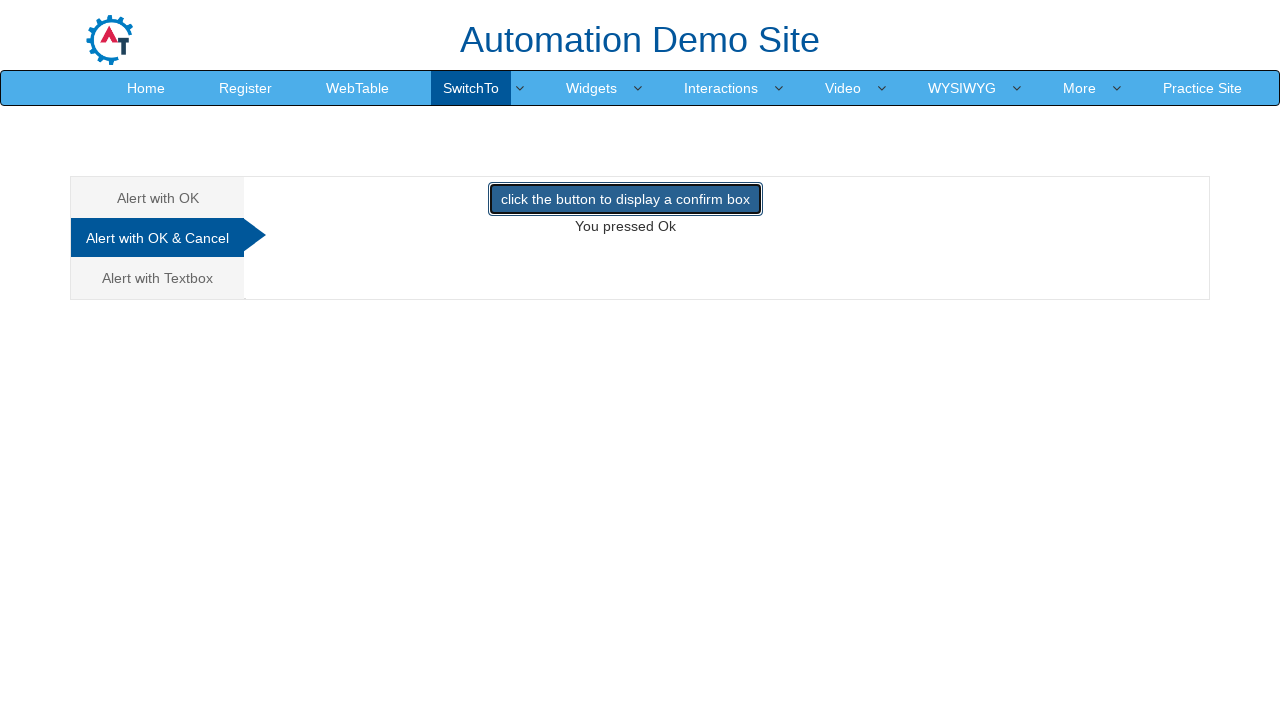